Tests a demo page by clicking on a table cell, filling a text input field, pressing Enter, clicking a button that changes color, and clicking a link.

Starting URL: https://seleniumbase.io/demo_page

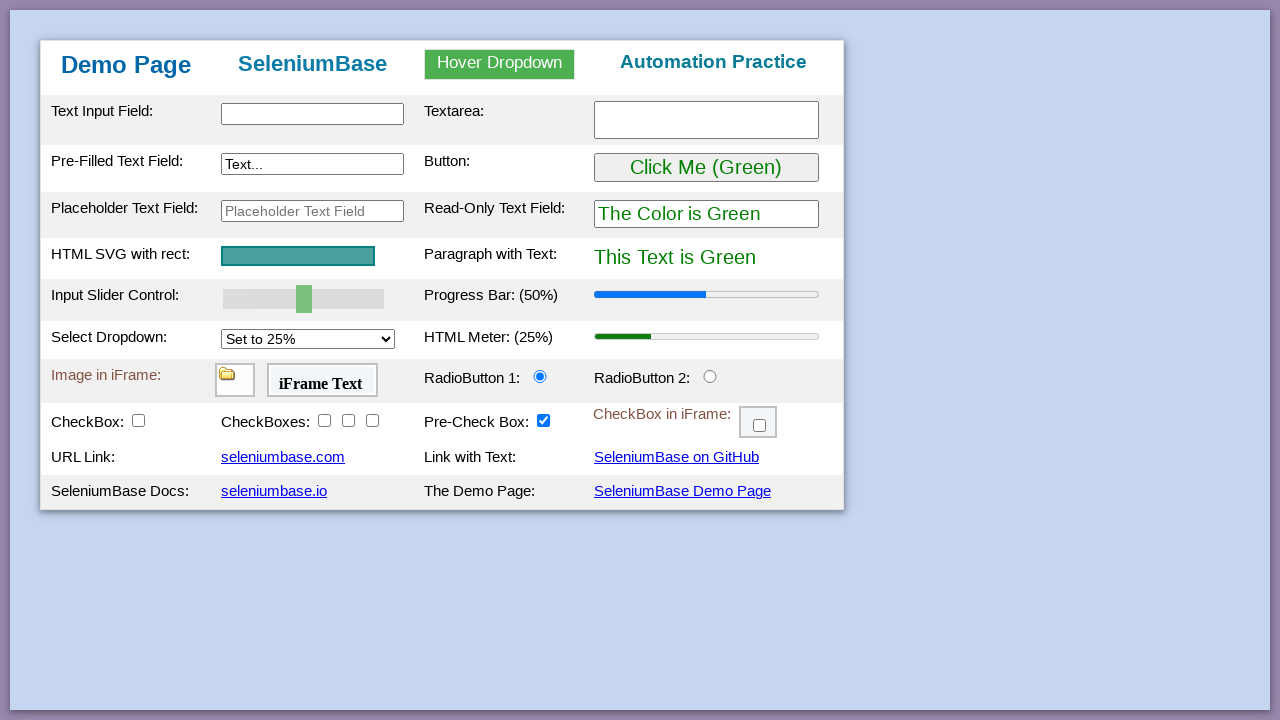

Clicked on table cell (row 3, column 2) at (312, 168) on tr:nth-child(3) > td:nth-child(2)
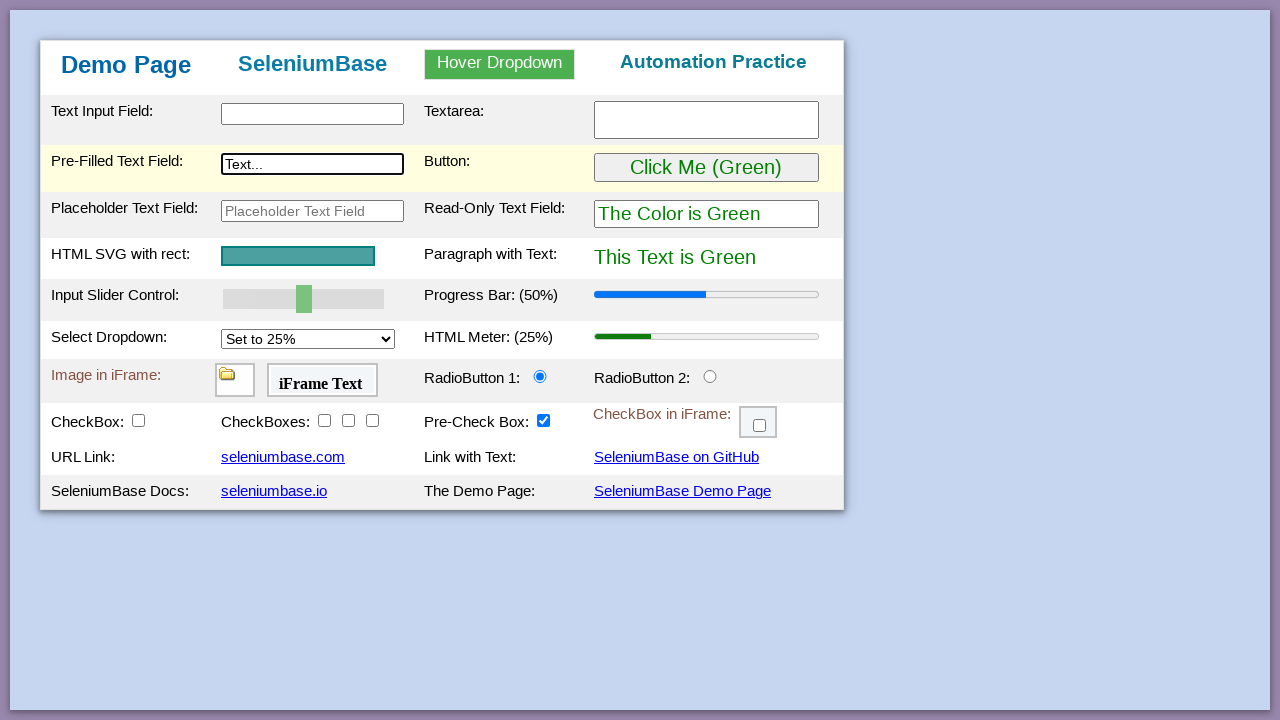

Clicked on the second text input field at (312, 164) on #myTextInput2
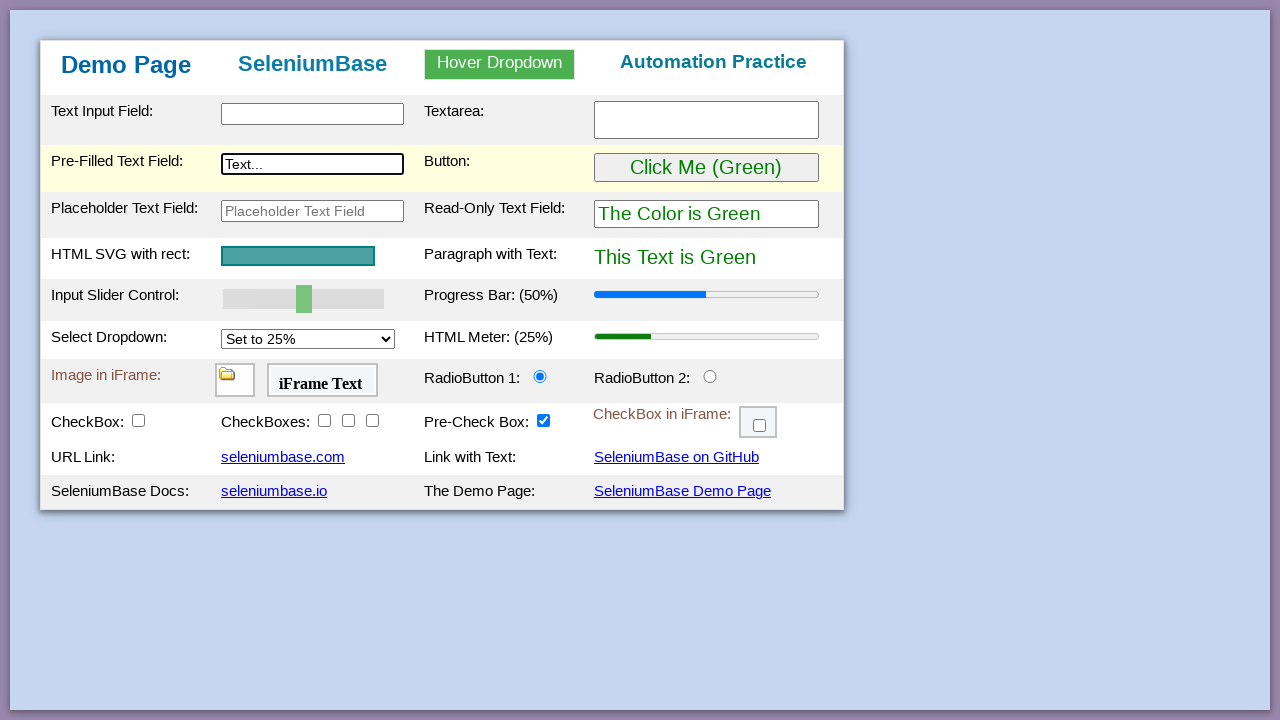

Filled text input field with 'isi textt' on #myTextInput2
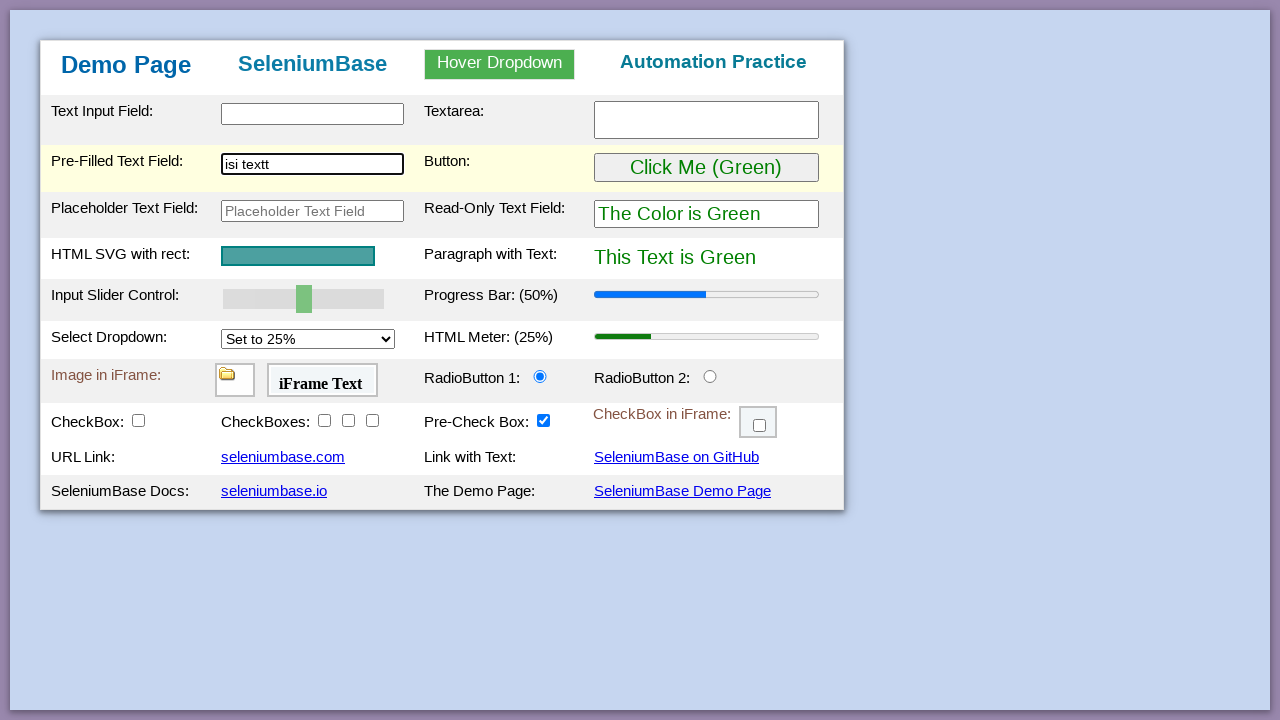

Pressed Enter key in text input field on #myTextInput2
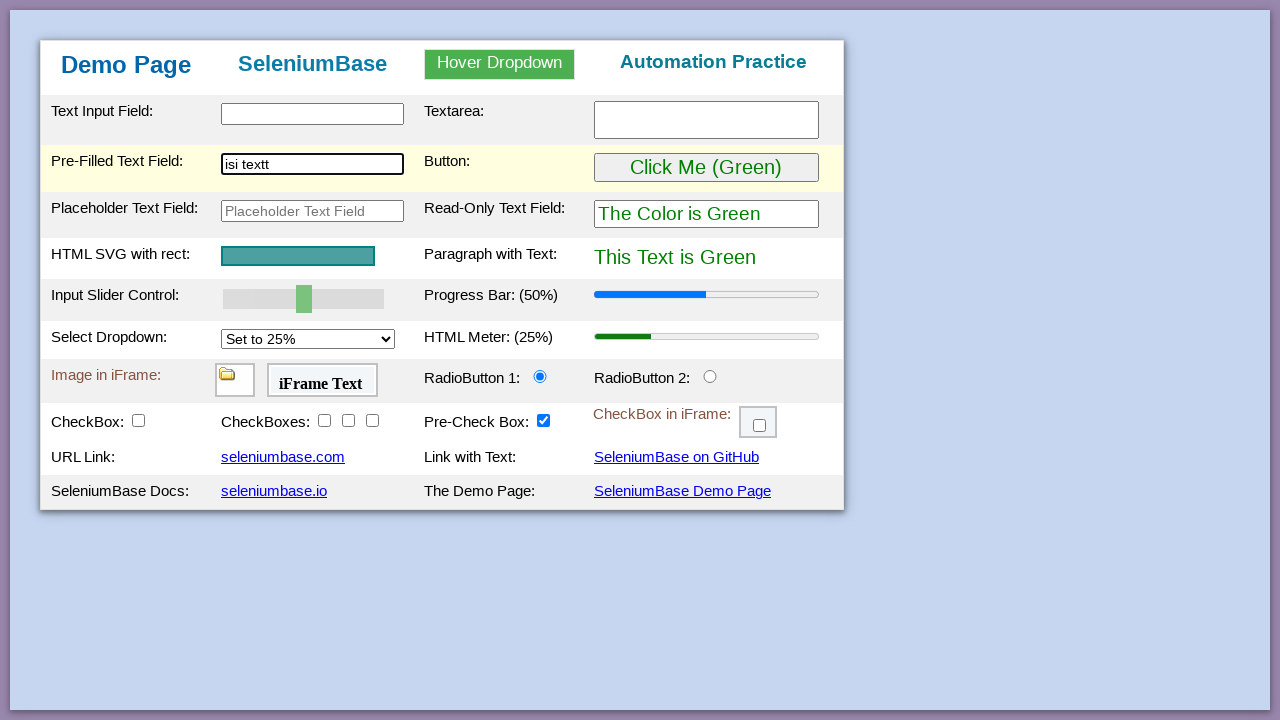

Clicked button that changes color from green to purple at (706, 168) on #myButton
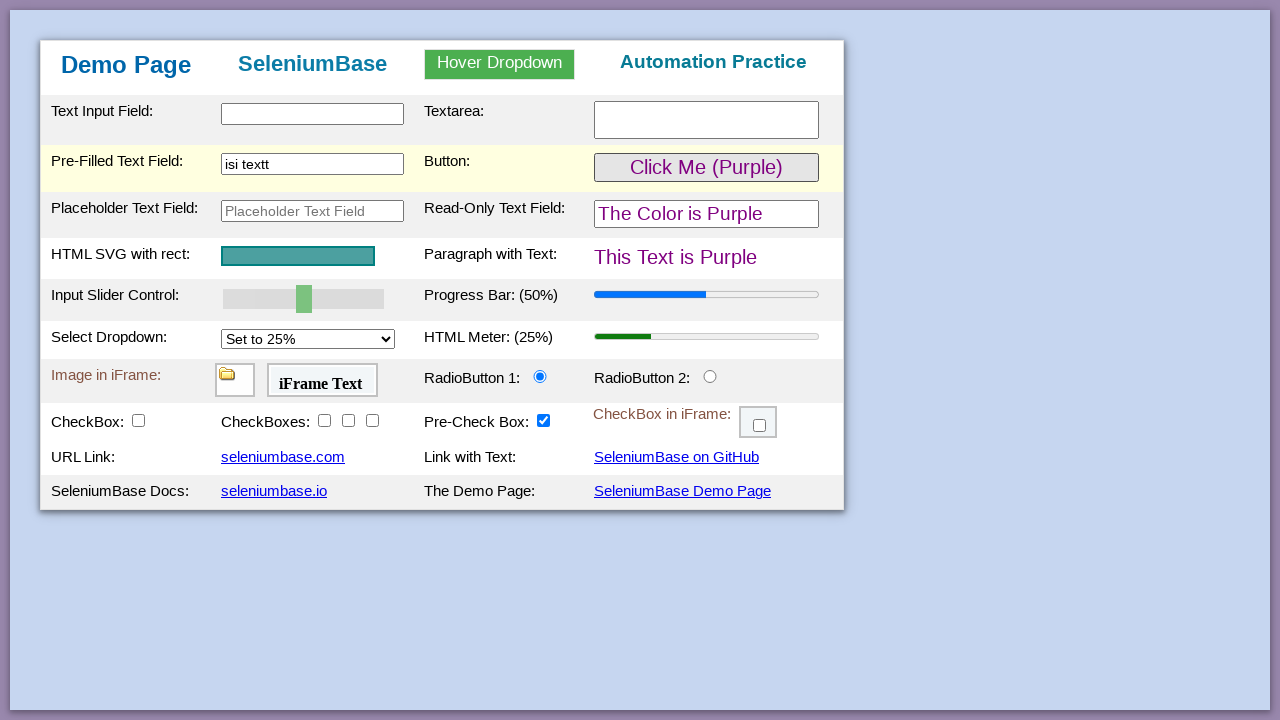

Clicked the link at (283, 457) on #myLink1
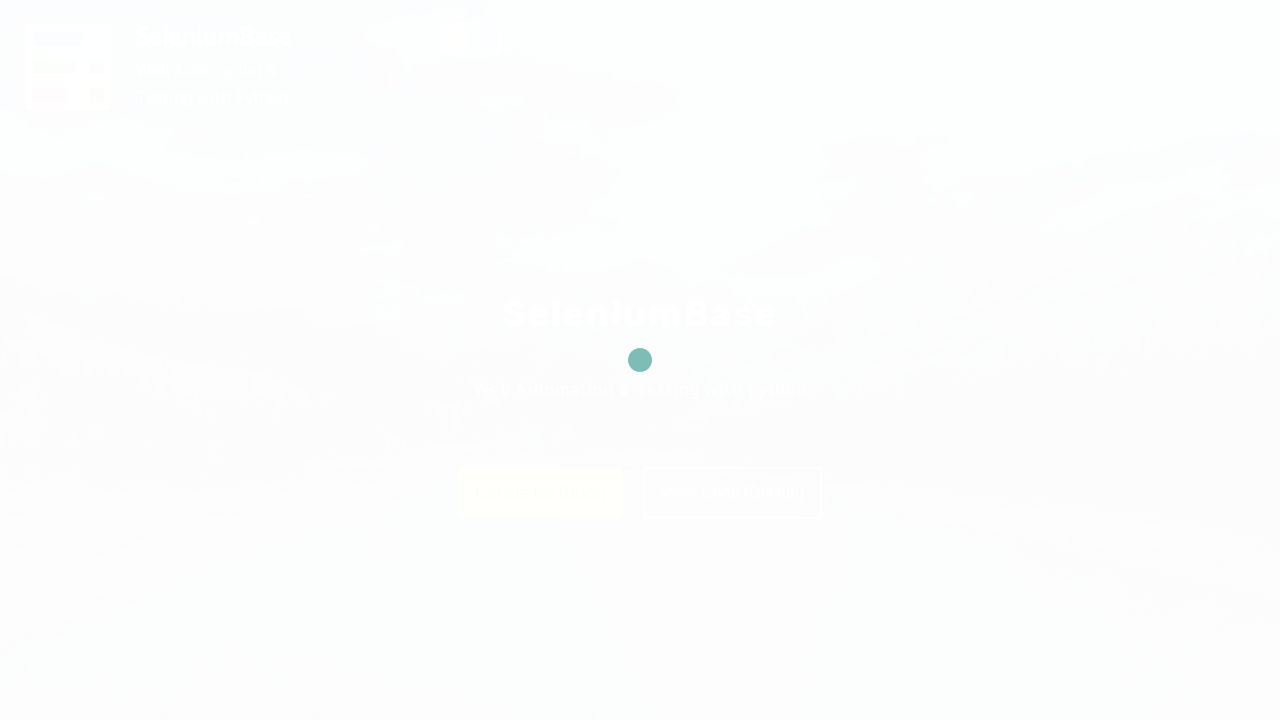

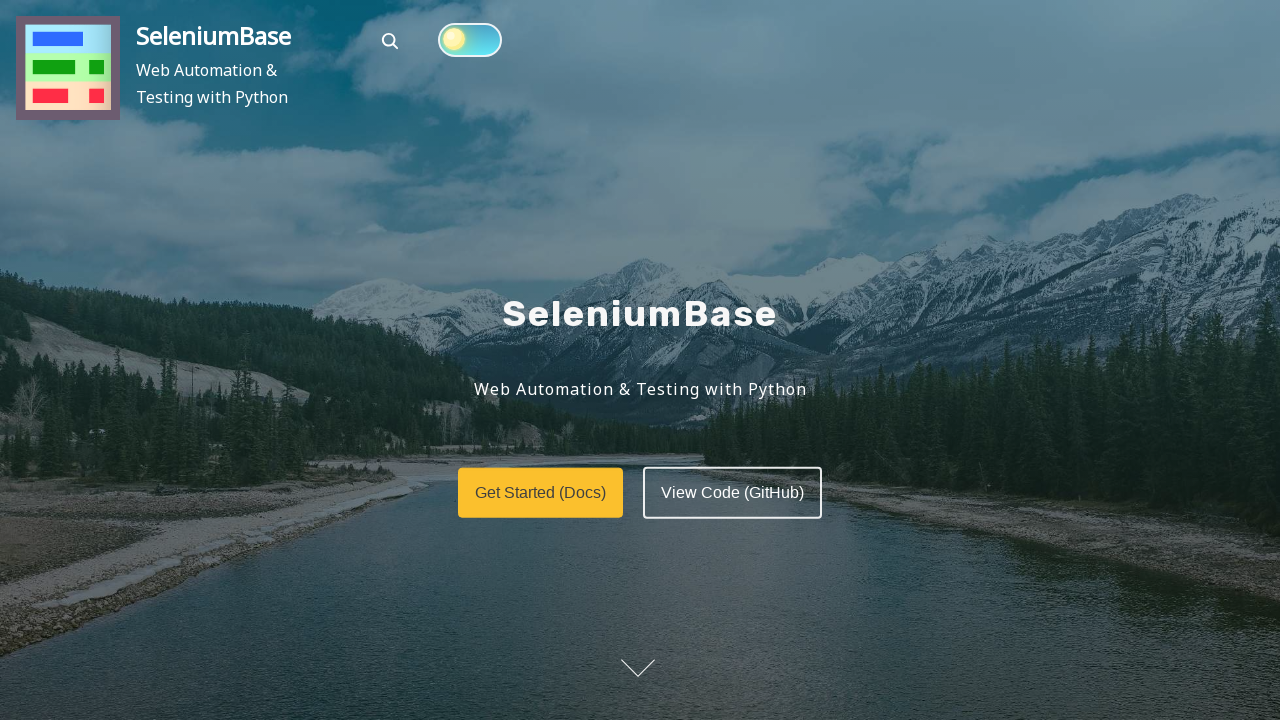